Tests hover functionality by moving the mouse over a user avatar element, sending tab key presses, and clicking on the revealed profile link for user1.

Starting URL: https://the-internet.herokuapp.com/hovers

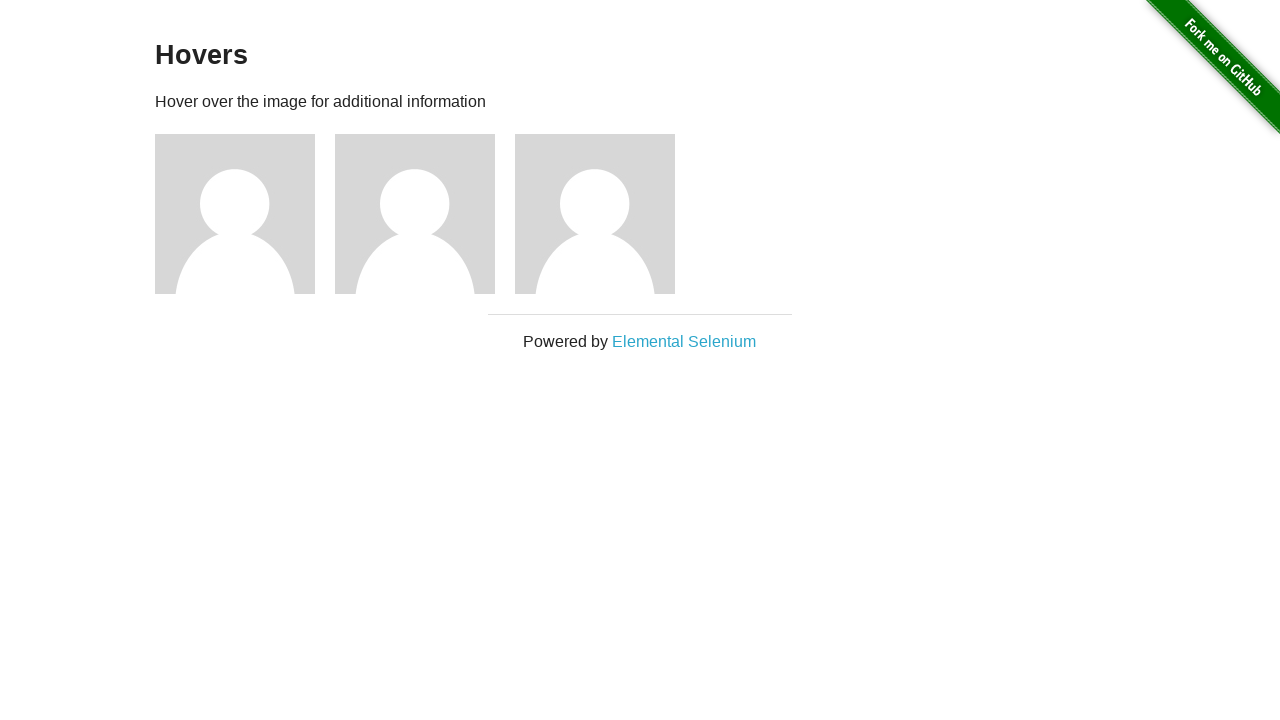

Located the first user avatar element
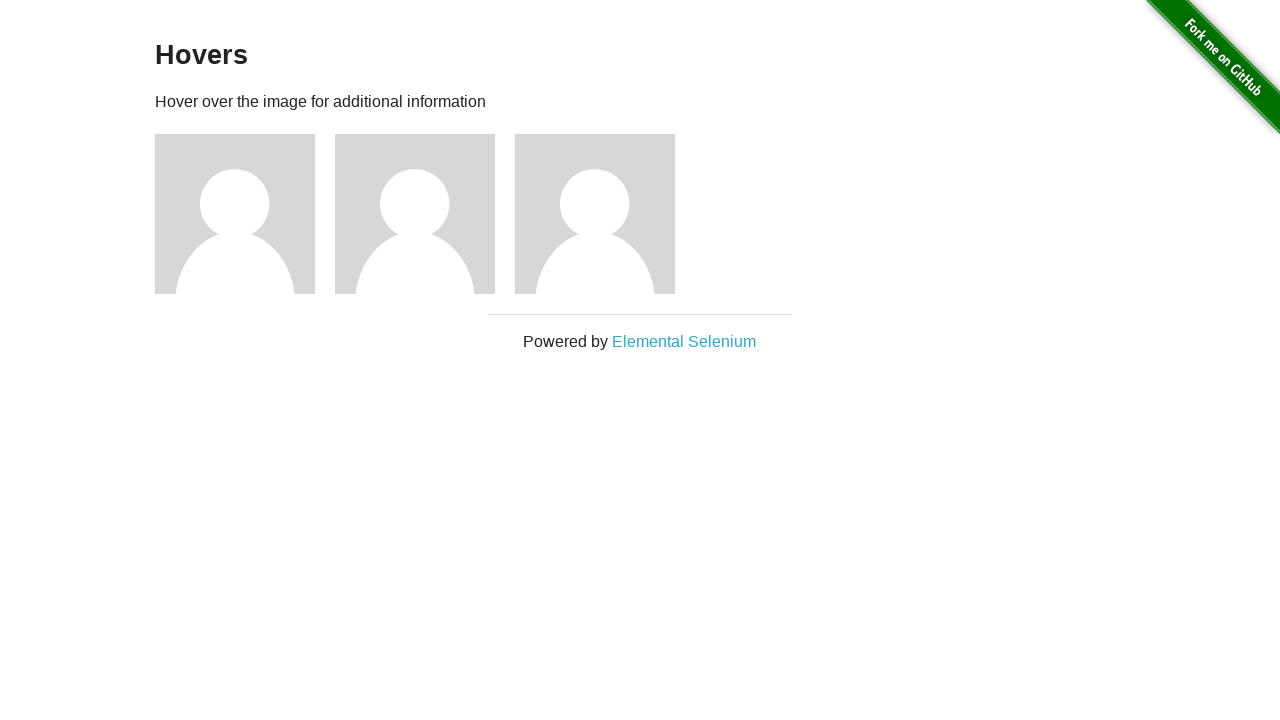

Hovered over the user avatar to reveal hidden content at (235, 214) on (//img[@alt='User Avatar'])[1]
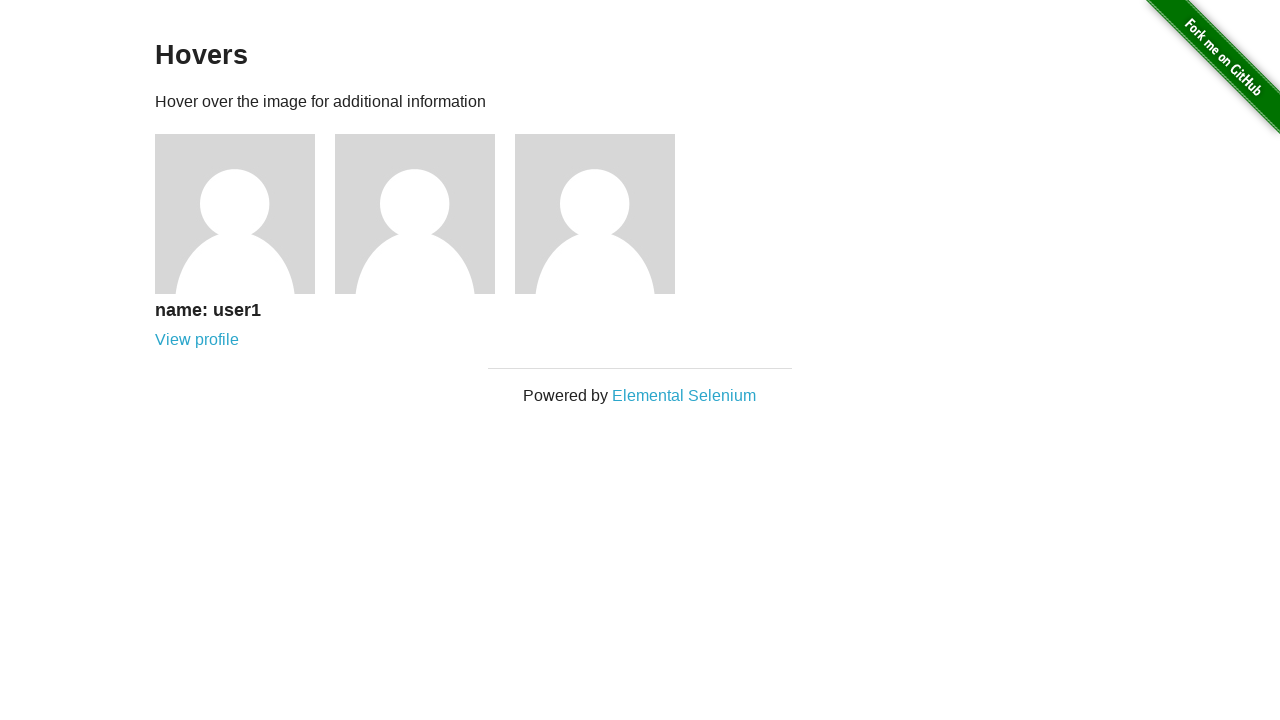

Pressed Tab key to navigate
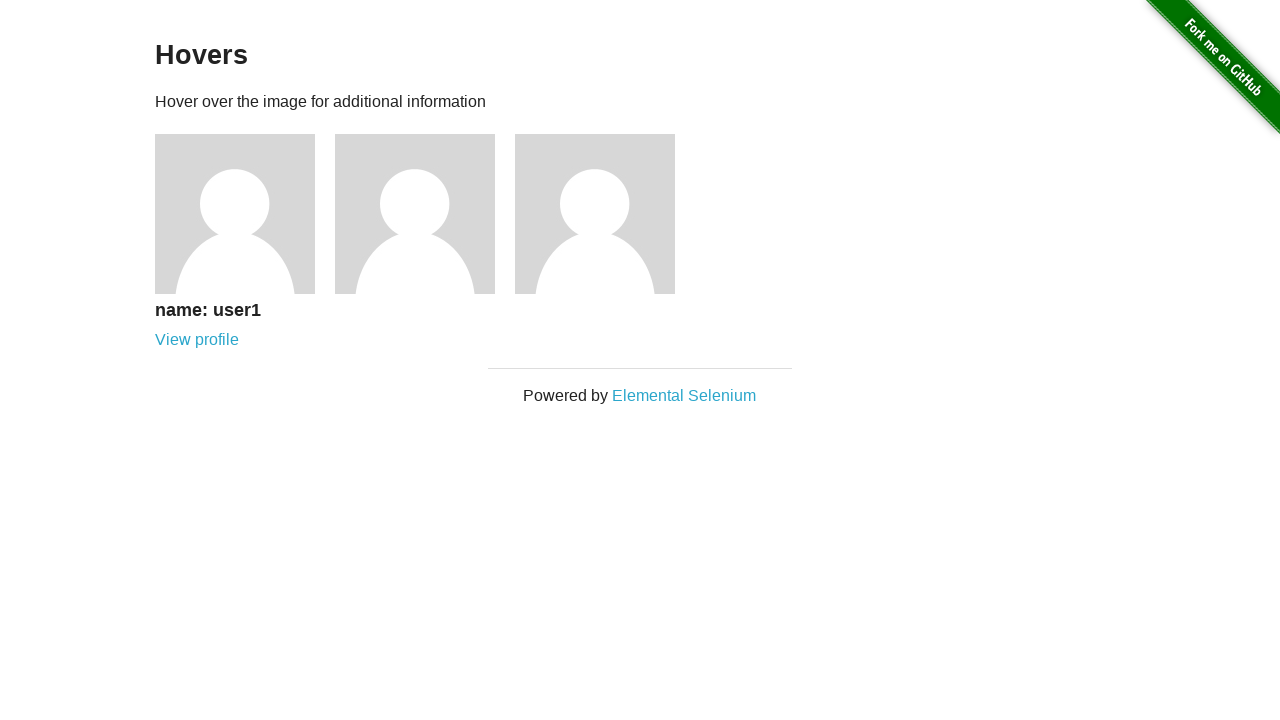

Pressed Tab key again to continue navigation
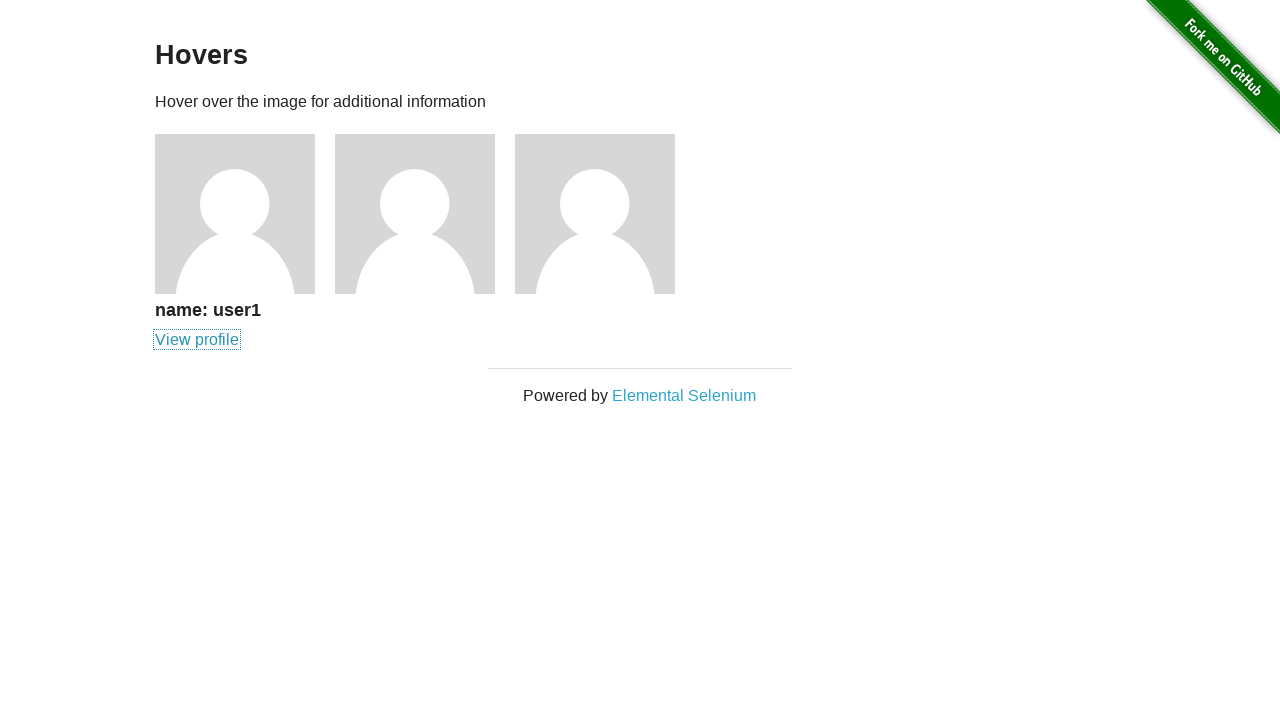

Clicked on the profile link for user1 at (197, 340) on xpath=//h5[text()='name: user1']/following-sibling::a
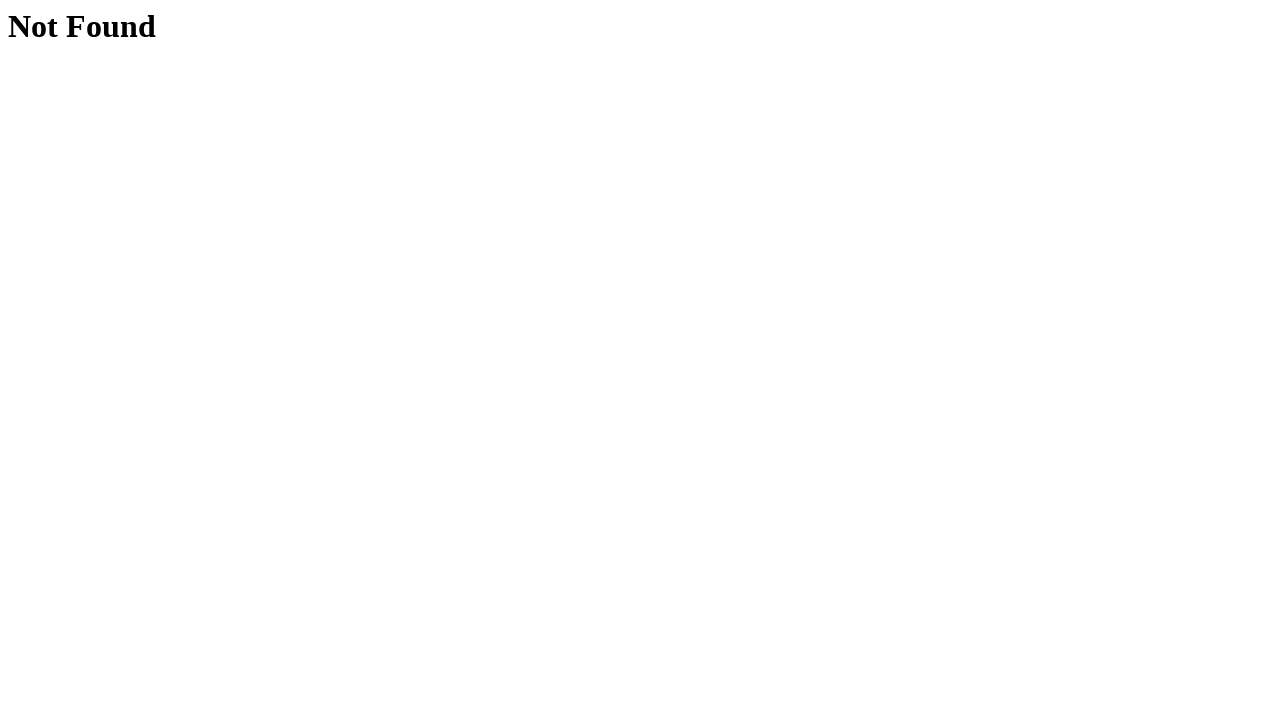

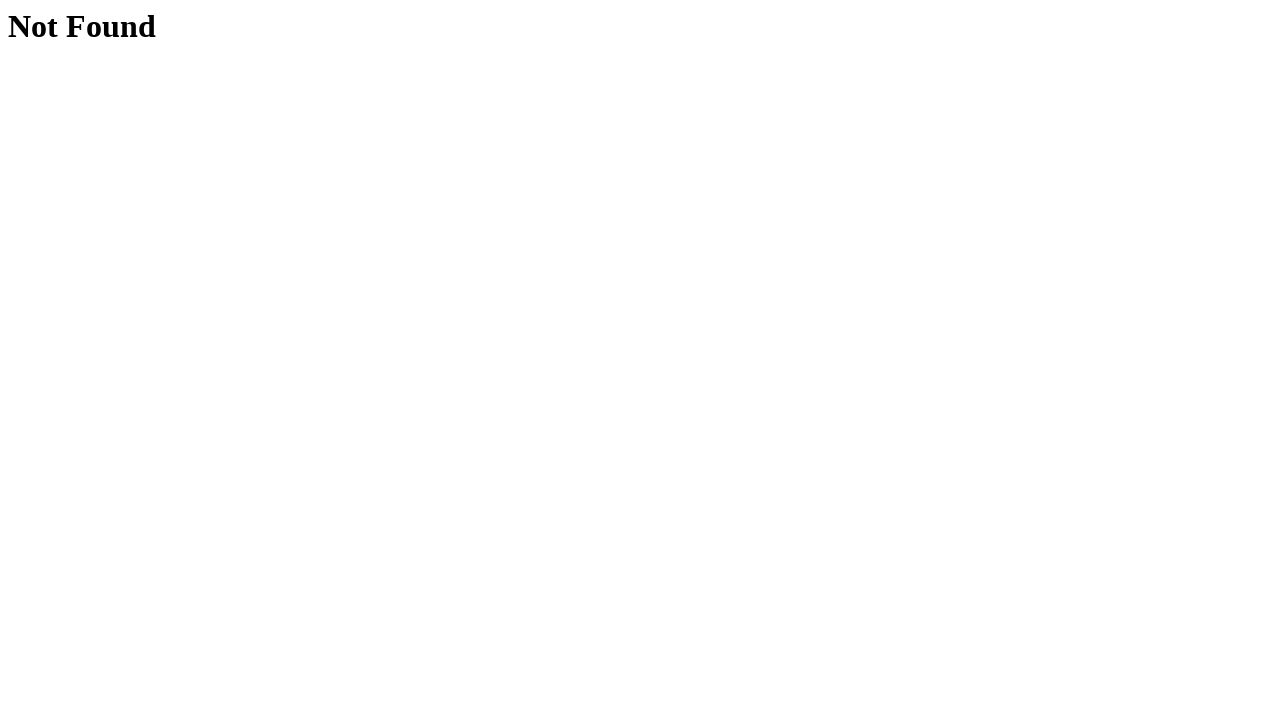